Clicks the "Get started" link on the Playwright homepage and verifies navigation to the intro page

Starting URL: https://playwright.dev/

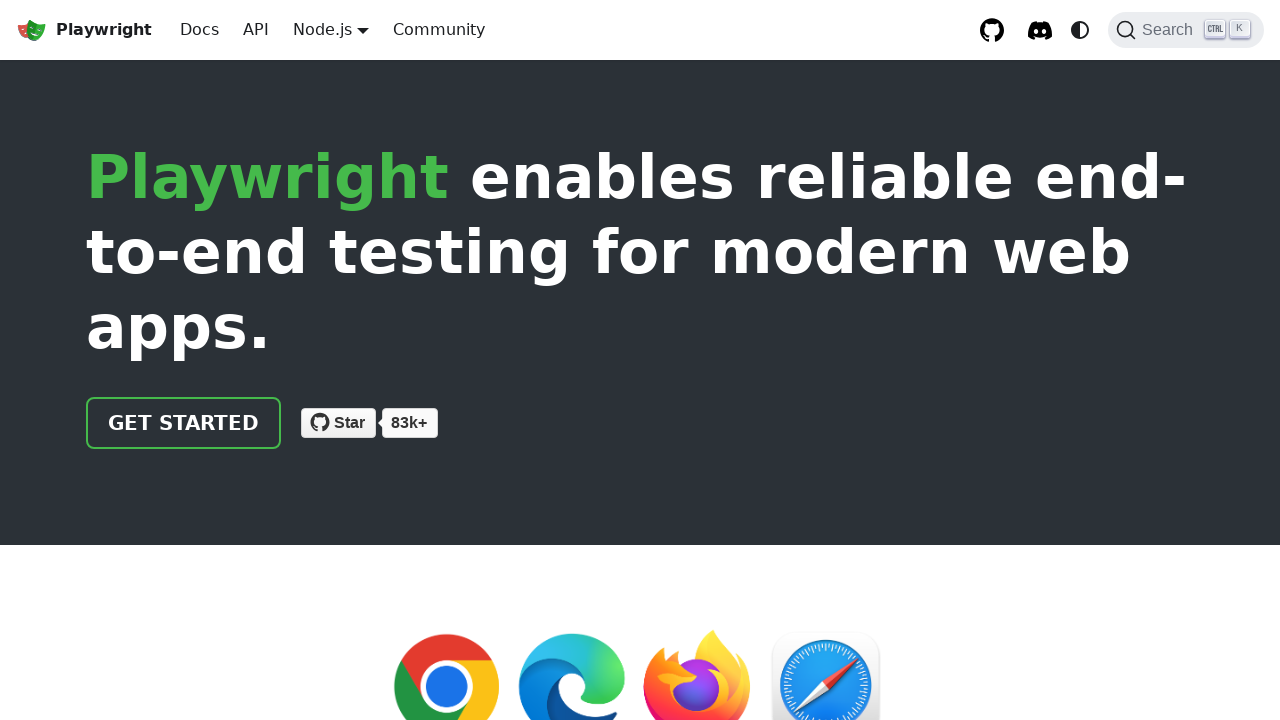

Navigated to Playwright homepage
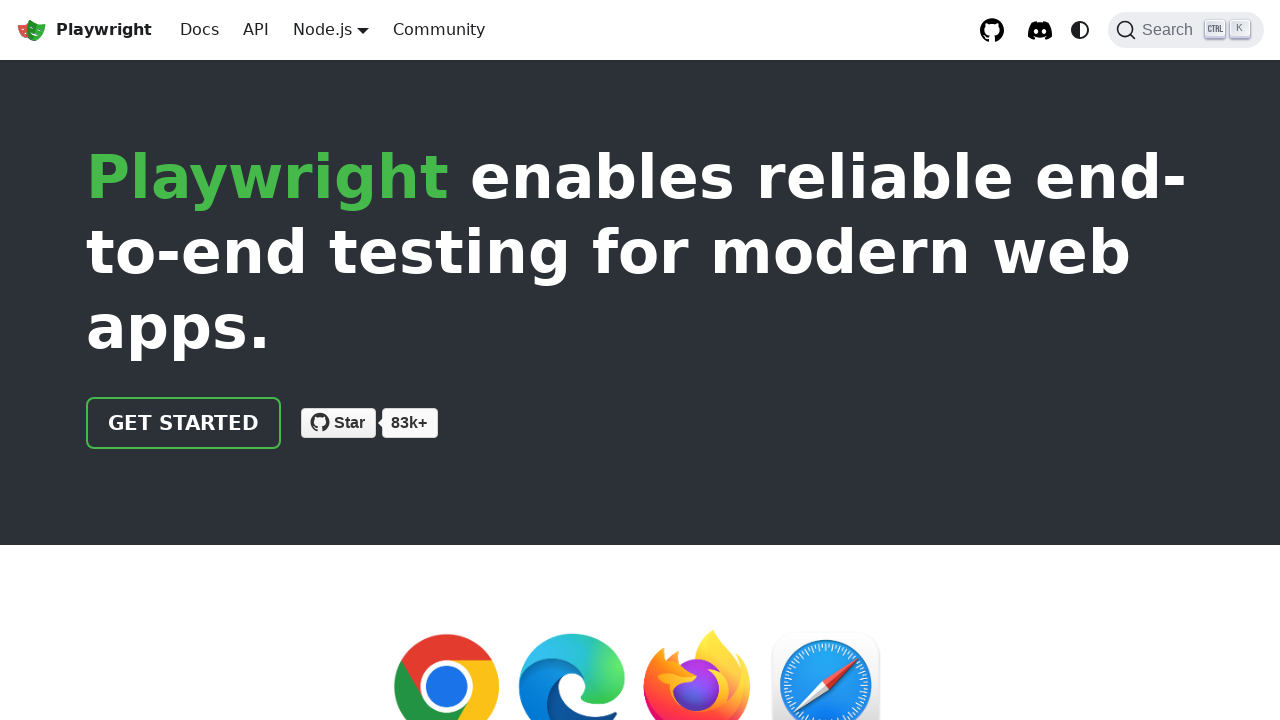

Clicked the 'Get started' link at (184, 423) on internal:role=link[name="Get started"i]
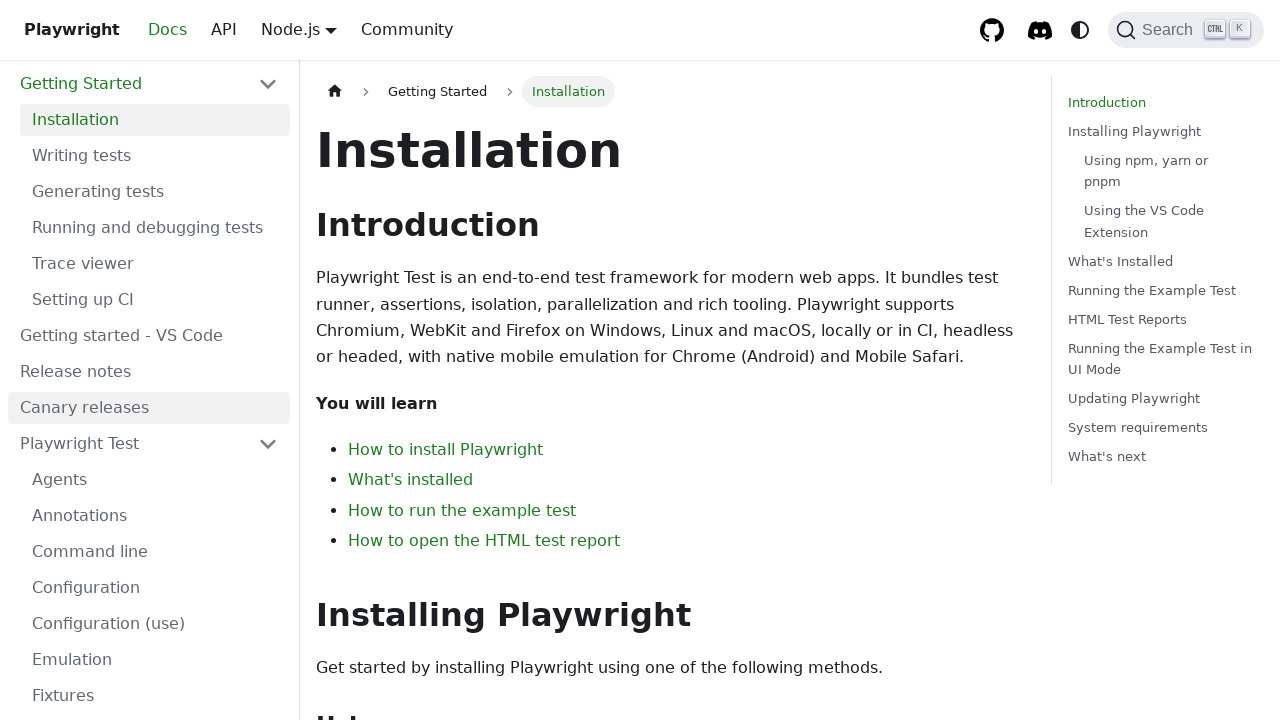

Navigation to intro page completed - URL verified
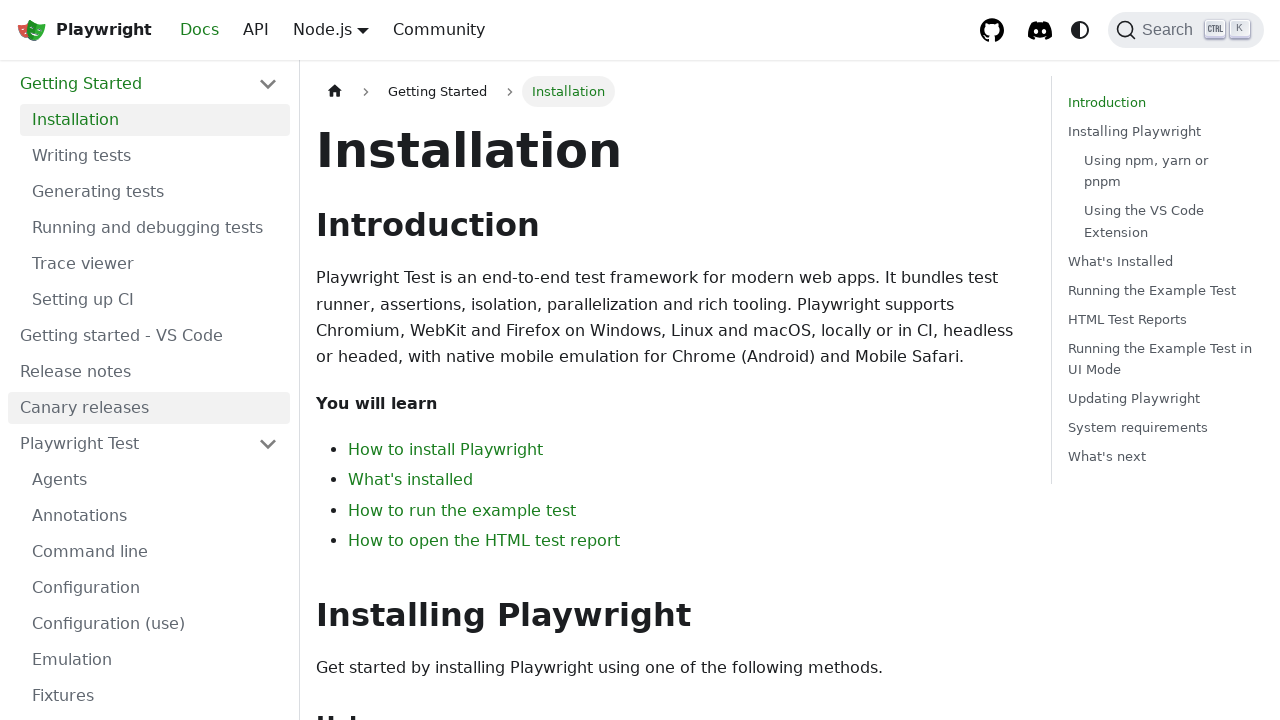

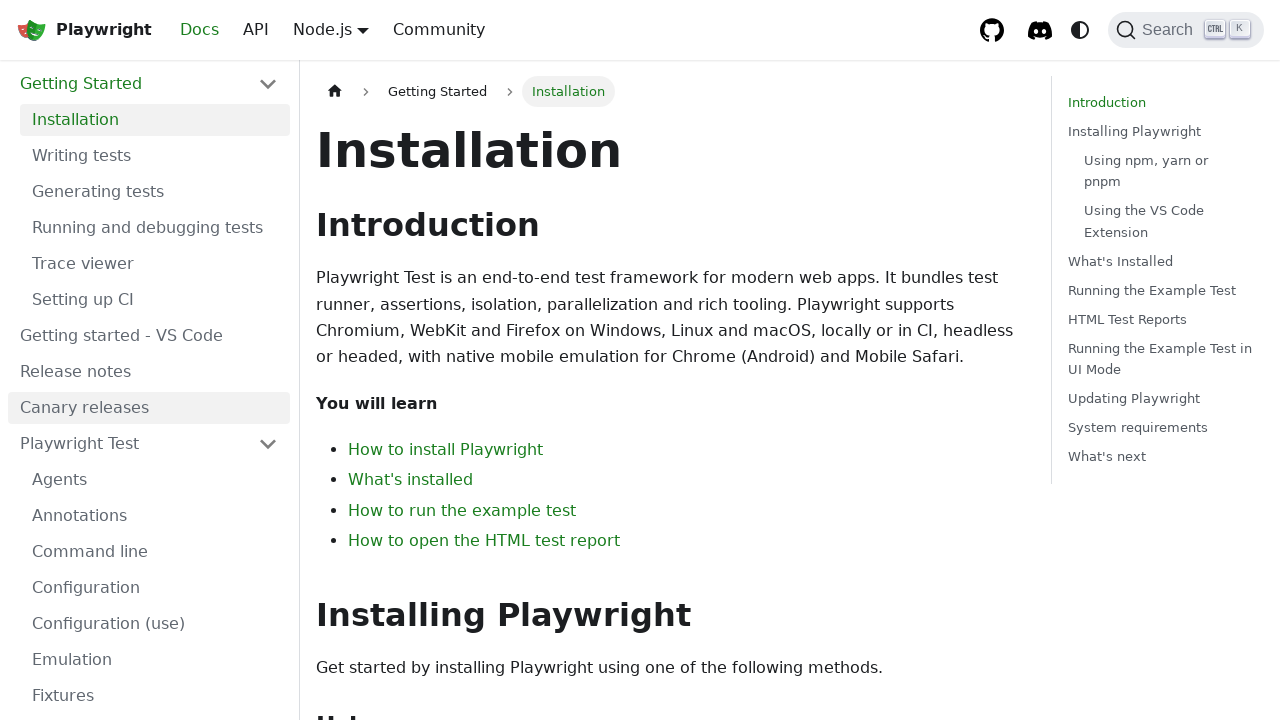